Navigates to YouTube homepage and verifies that the page title is "YouTube"

Starting URL: https://www.youtube.com/

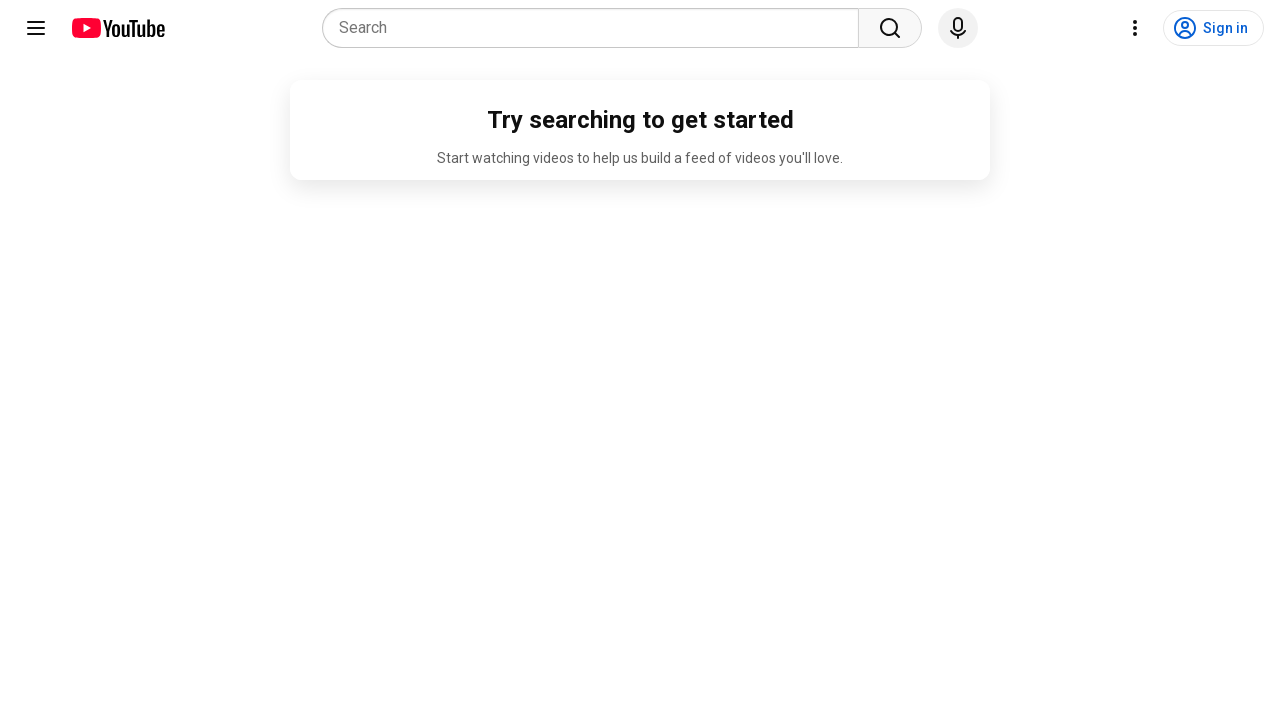

Navigated to YouTube homepage
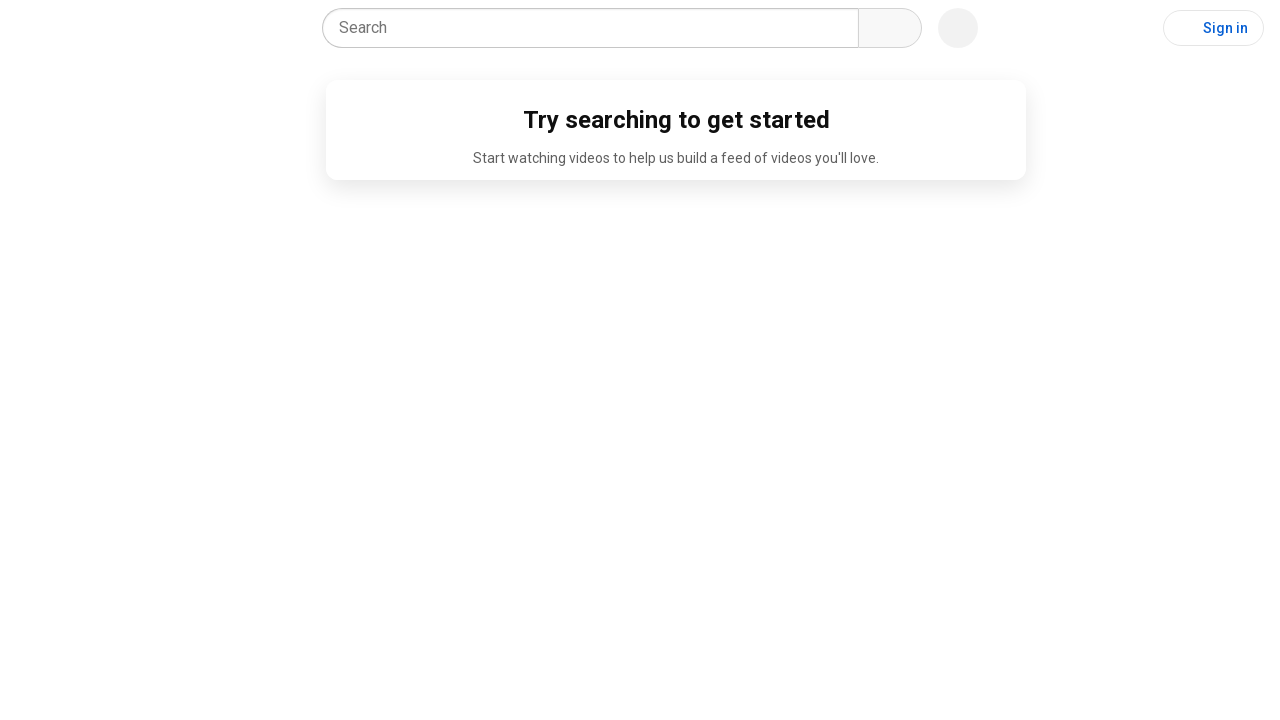

Page loaded completely (domcontentloaded state)
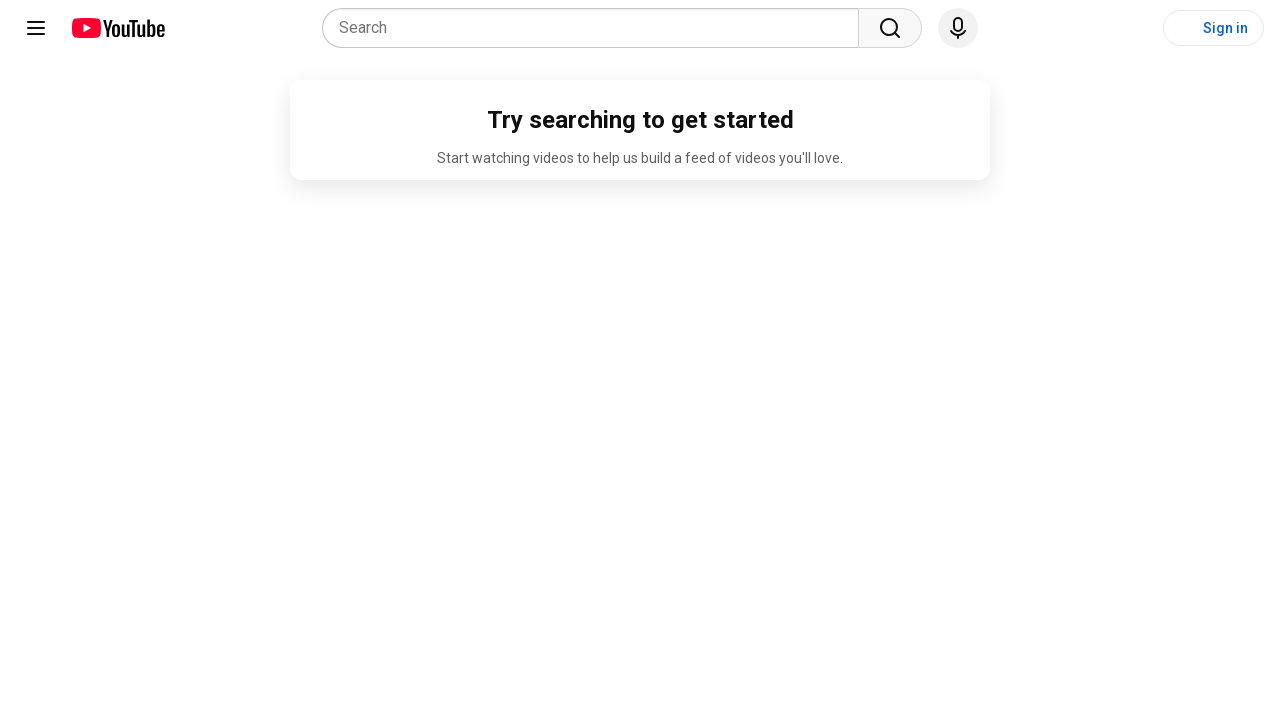

Verified page title is 'YouTube'
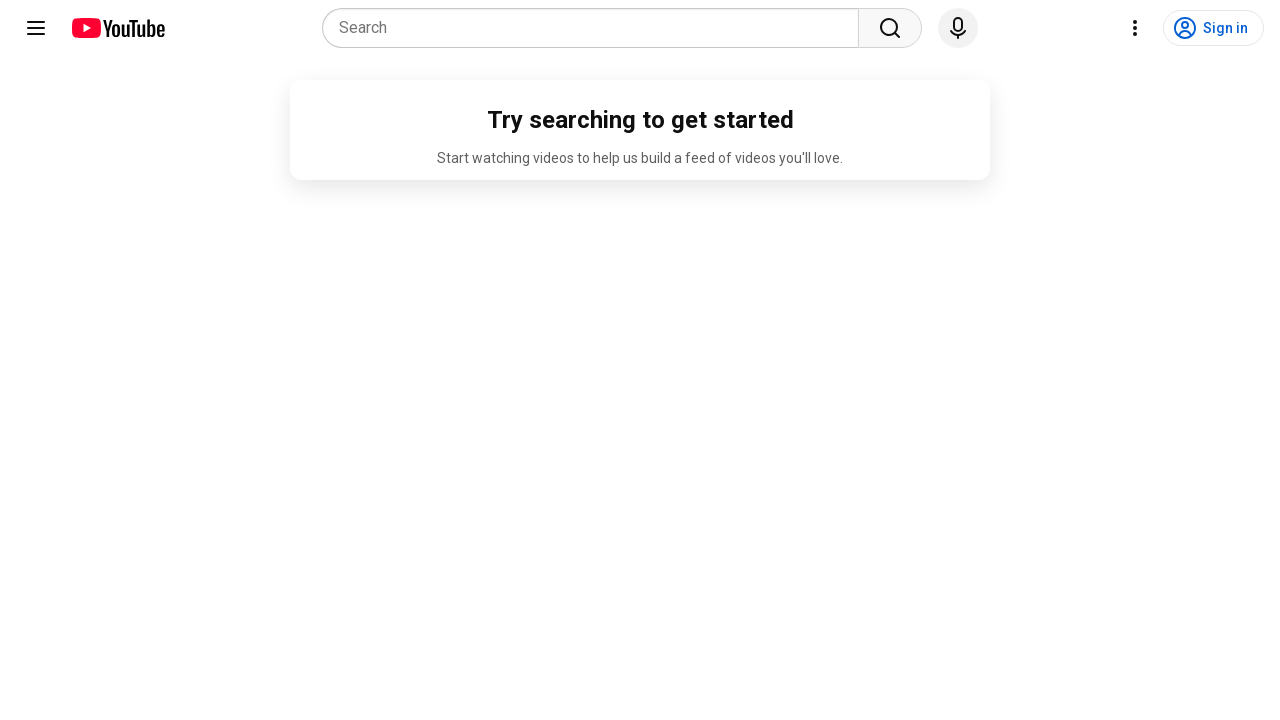

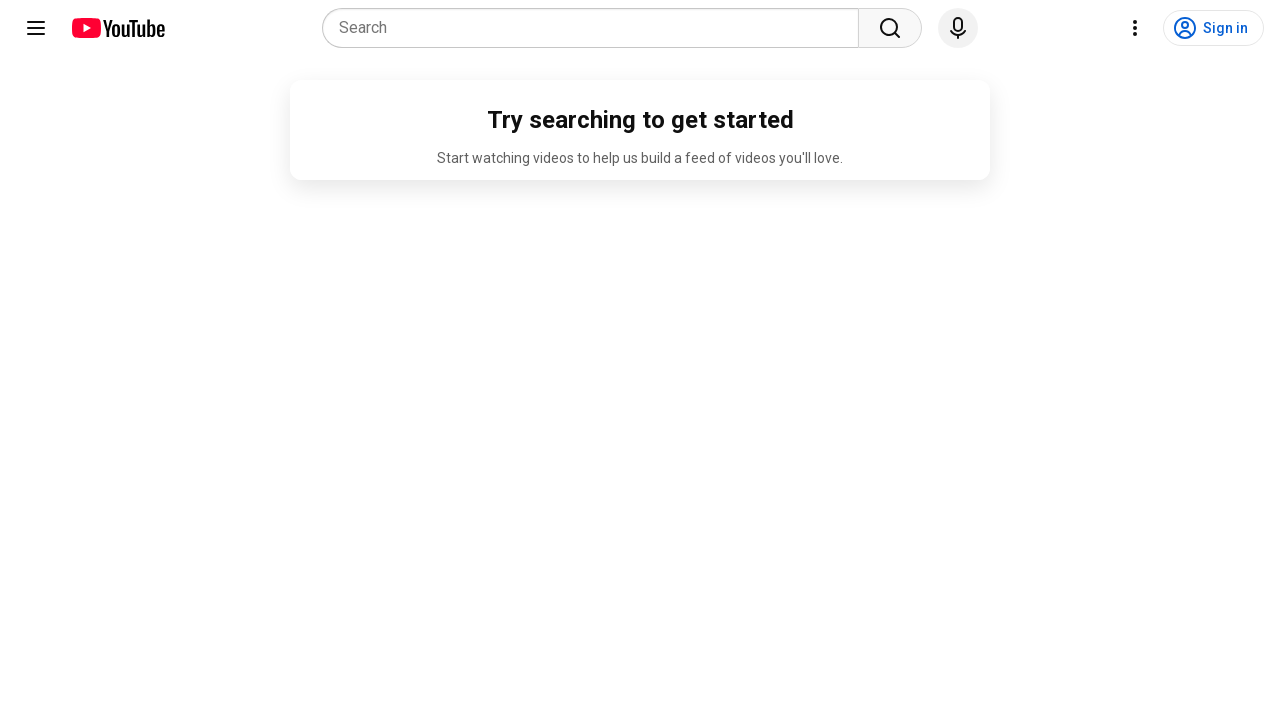